Tests clicking on "What's the Tomatometer" link in the header and verifying navigation to the about page with the tomatometer section visible.

Starting URL: https://www.rottentomatoes.com/

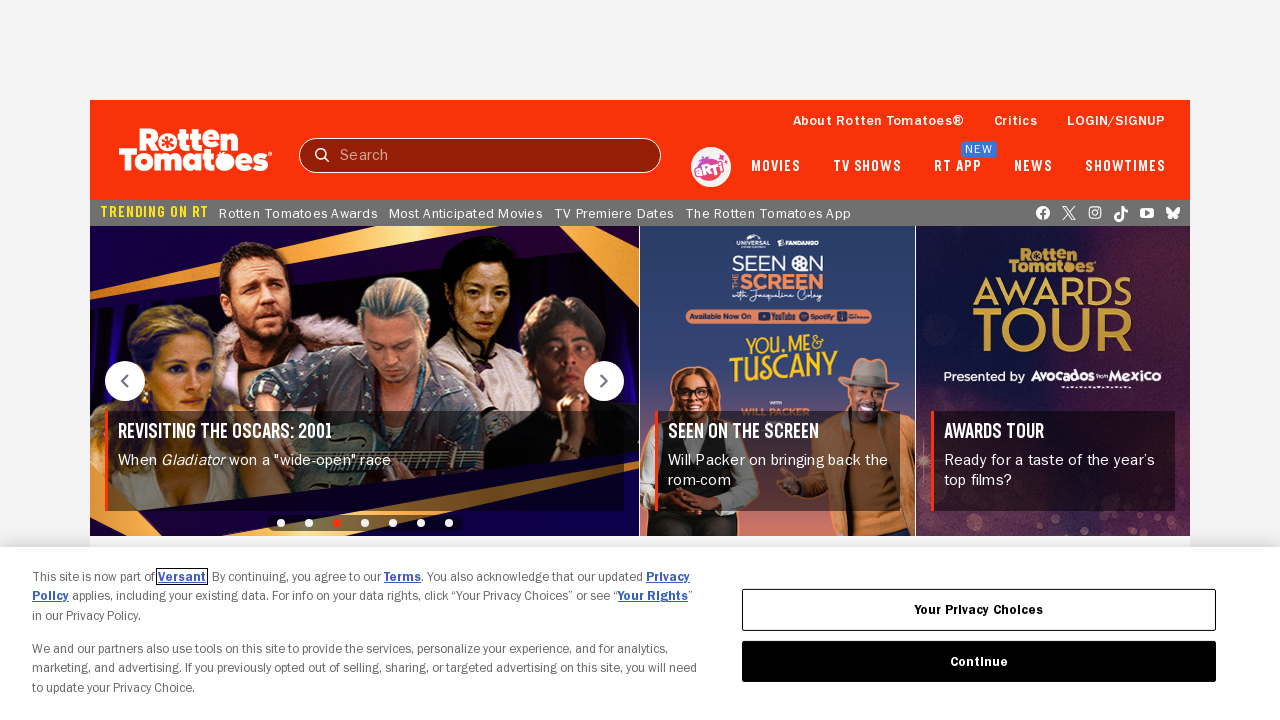

Clicked 'What's the Tomatometer' link in header at (878, 120) on [data-qa='header:link-whats-tmeter']
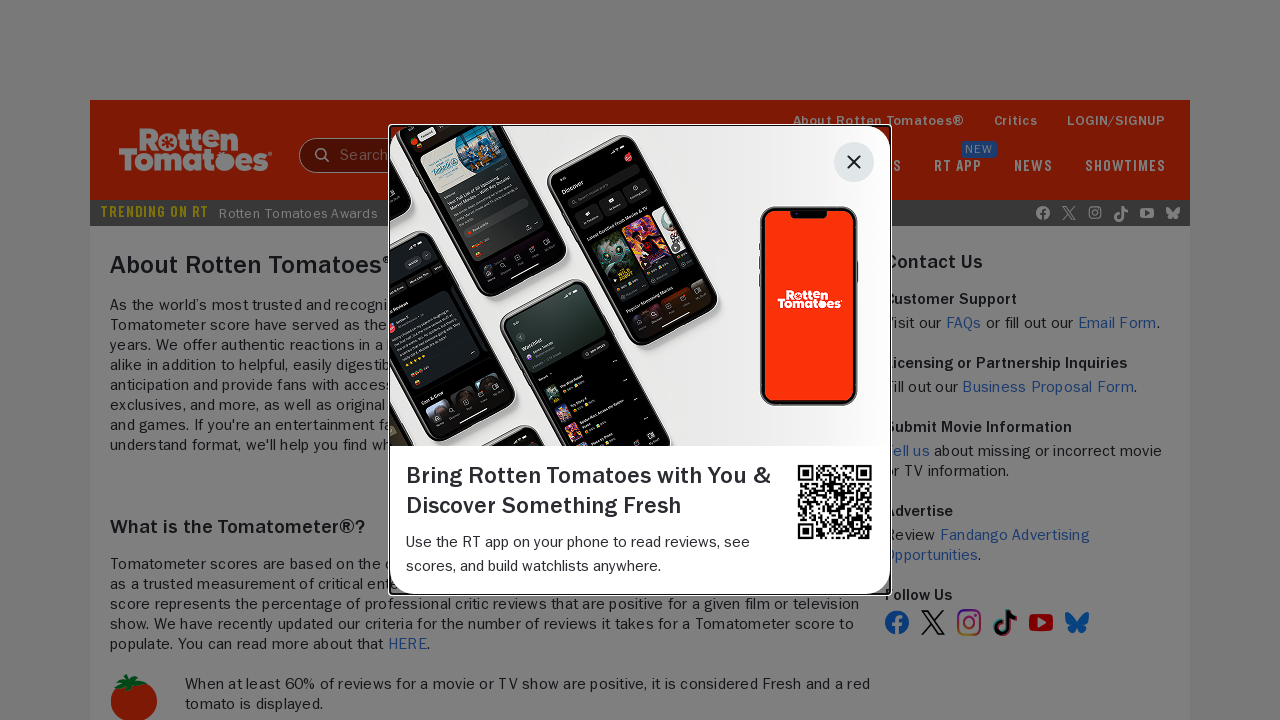

About page loaded and main content visible
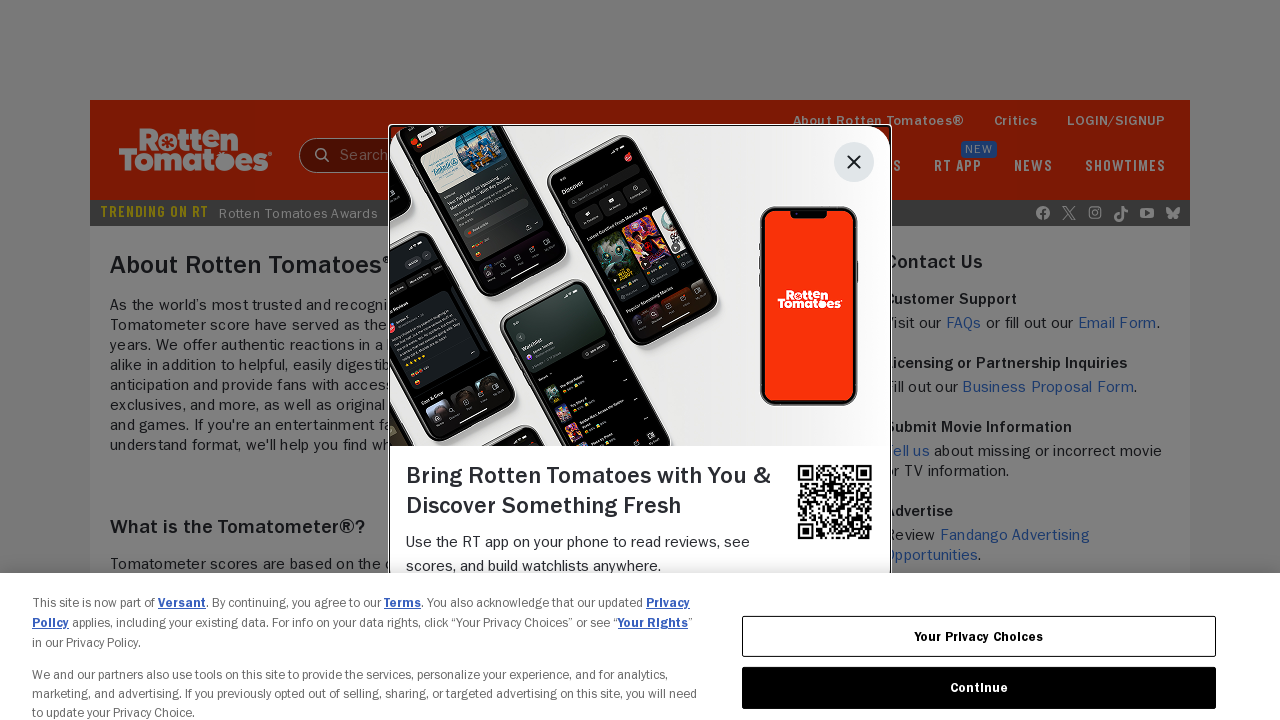

Tomatometer section became visible on about page
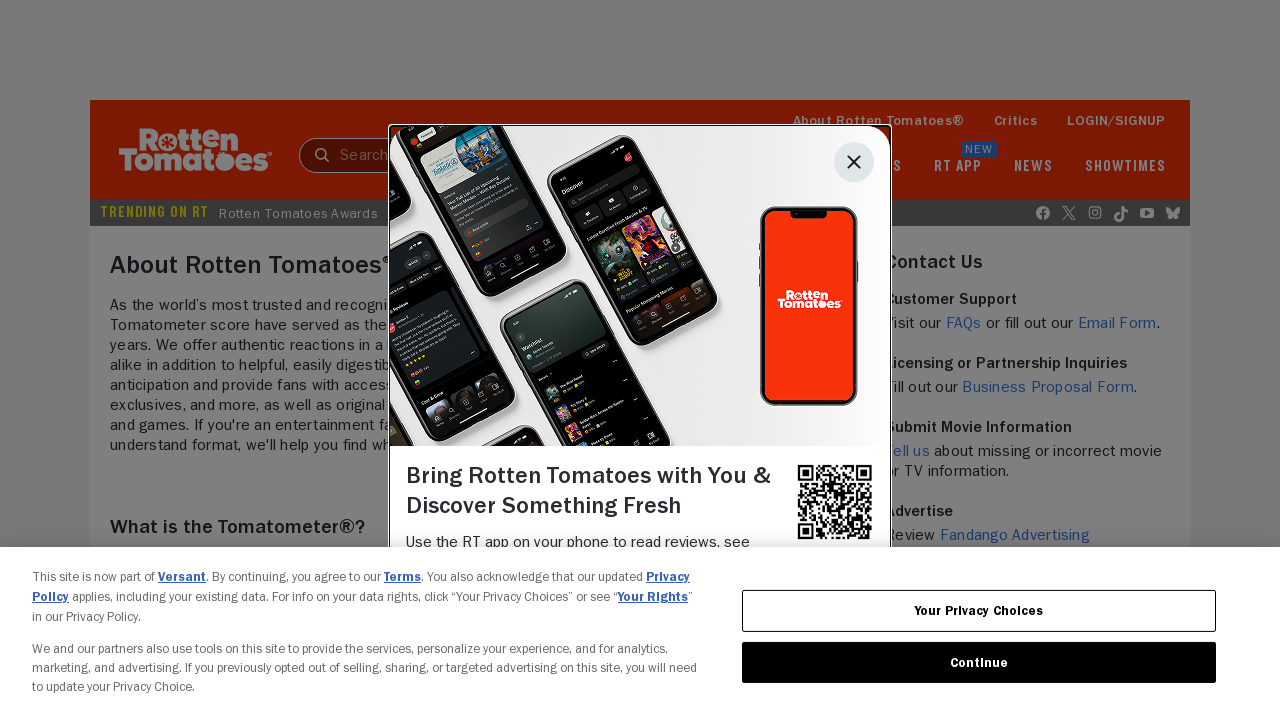

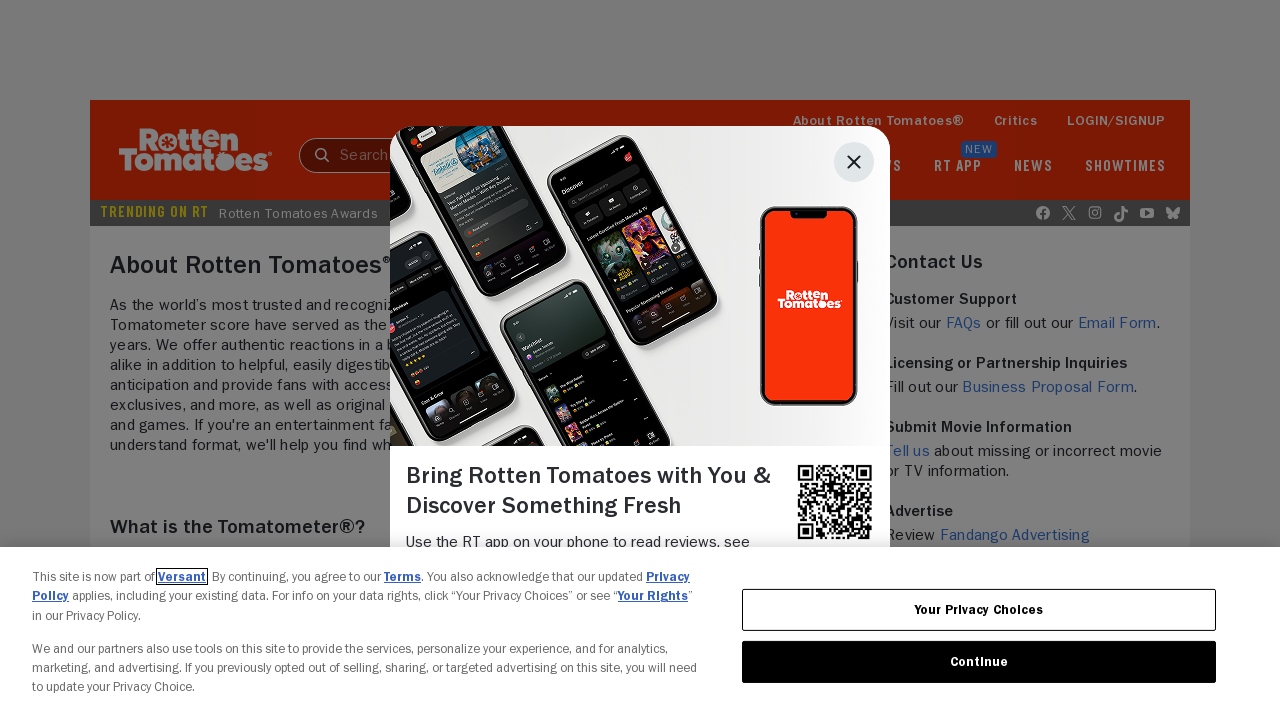